Tests handling a prompt dialog by navigating to prompt box, entering text into the prompt, and accepting it.

Starting URL: https://www.qa-practice.com/elements/alert/alert

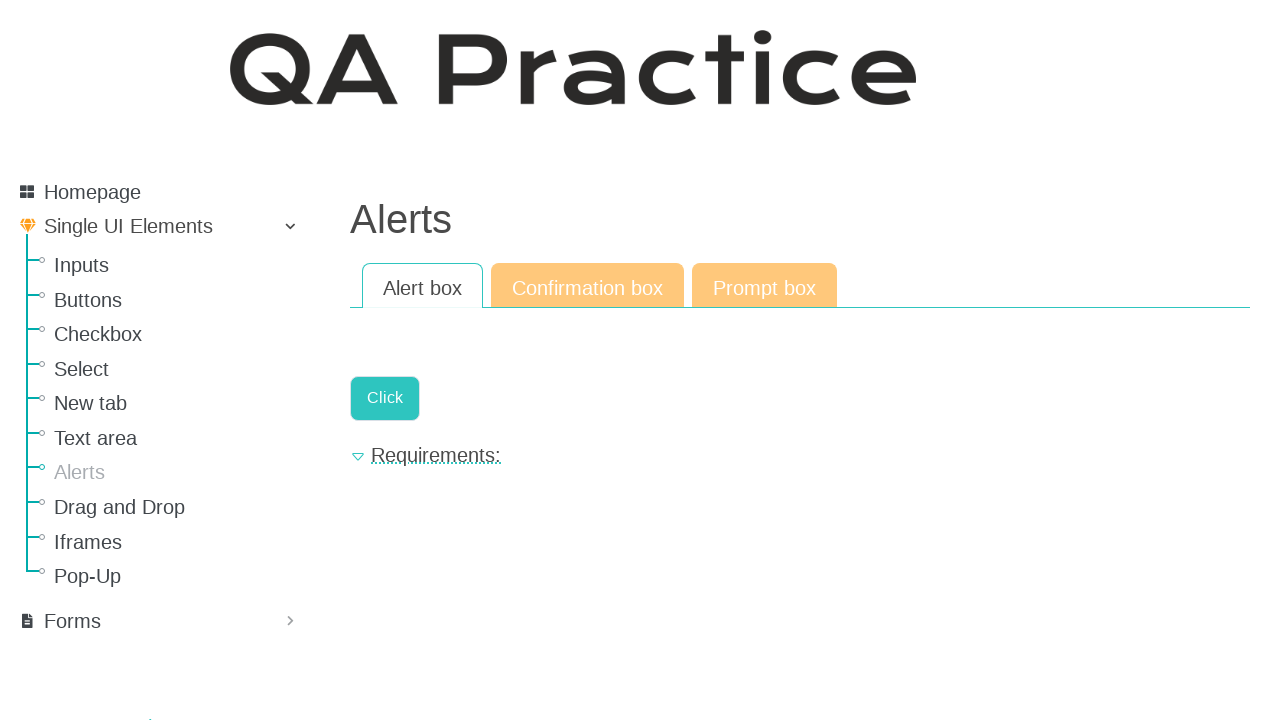

Clicked on 'Prompt box' link to navigate to prompt box section at (764, 286) on text=Prompt box
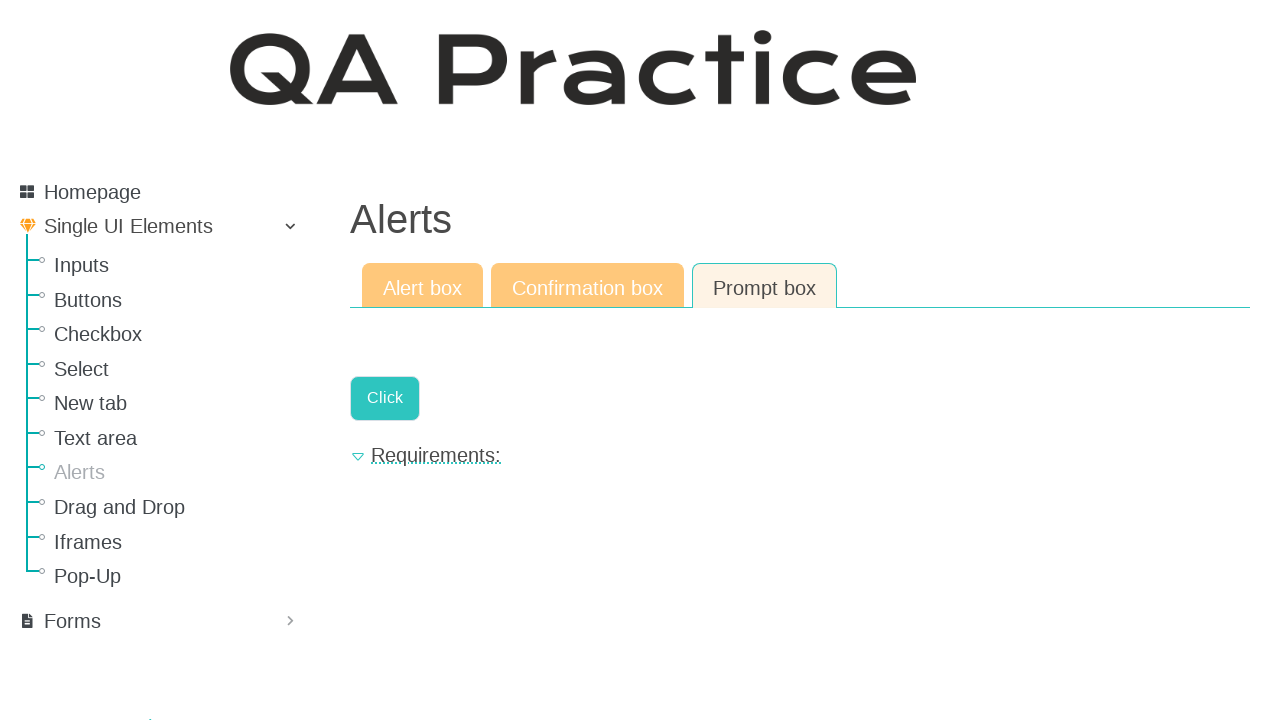

Set up dialog handler to accept prompt with text 'Hello, bro!'
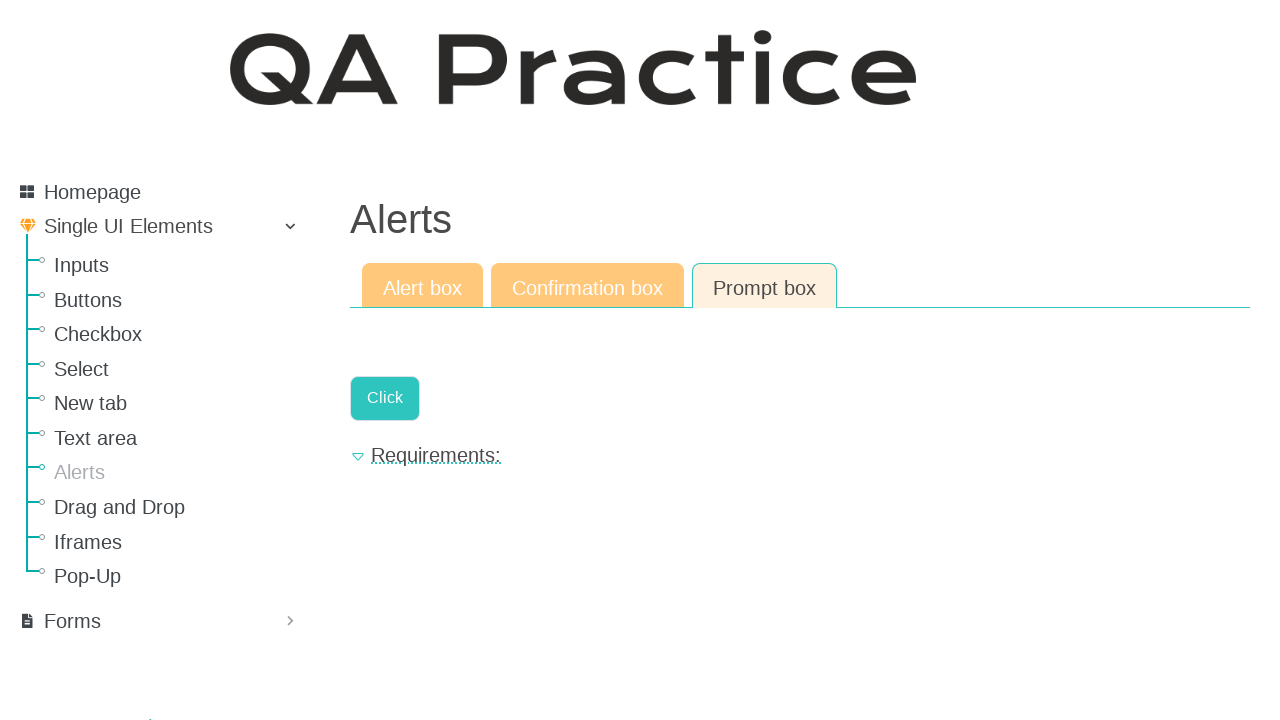

Clicked button to trigger the prompt dialog at (385, 398) on xpath=//a[contains(@onclick, 'userText')]
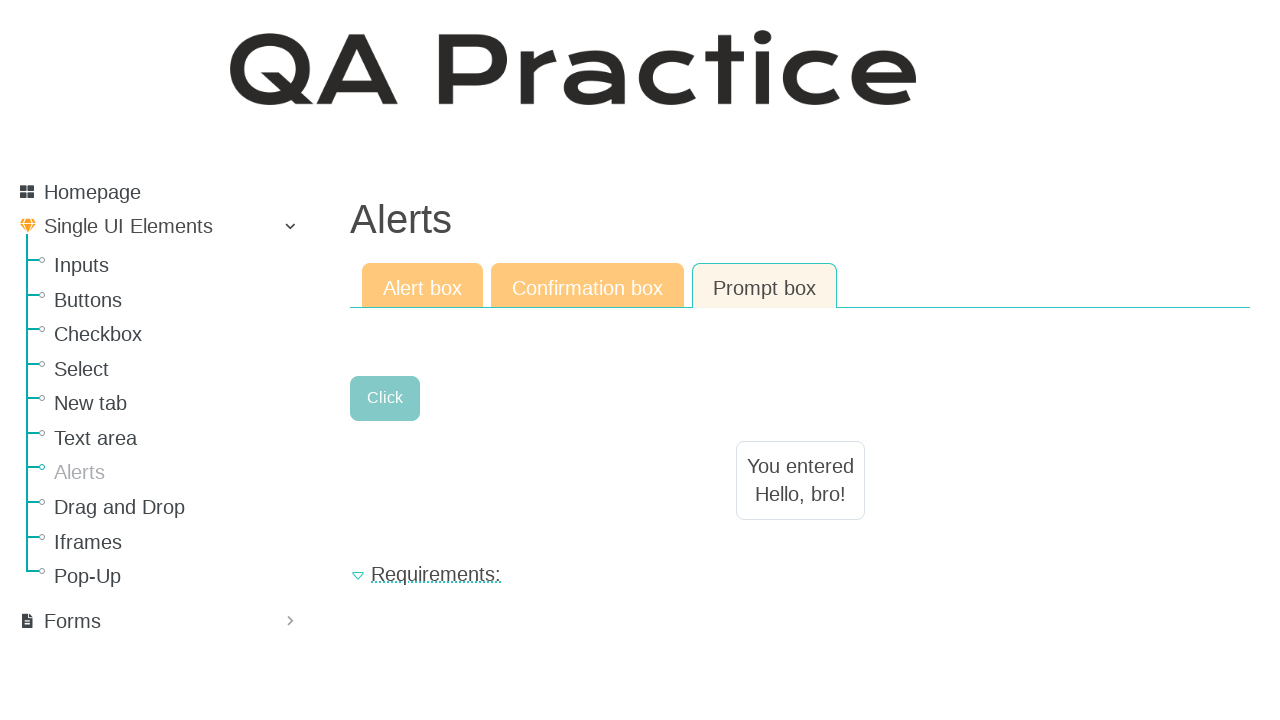

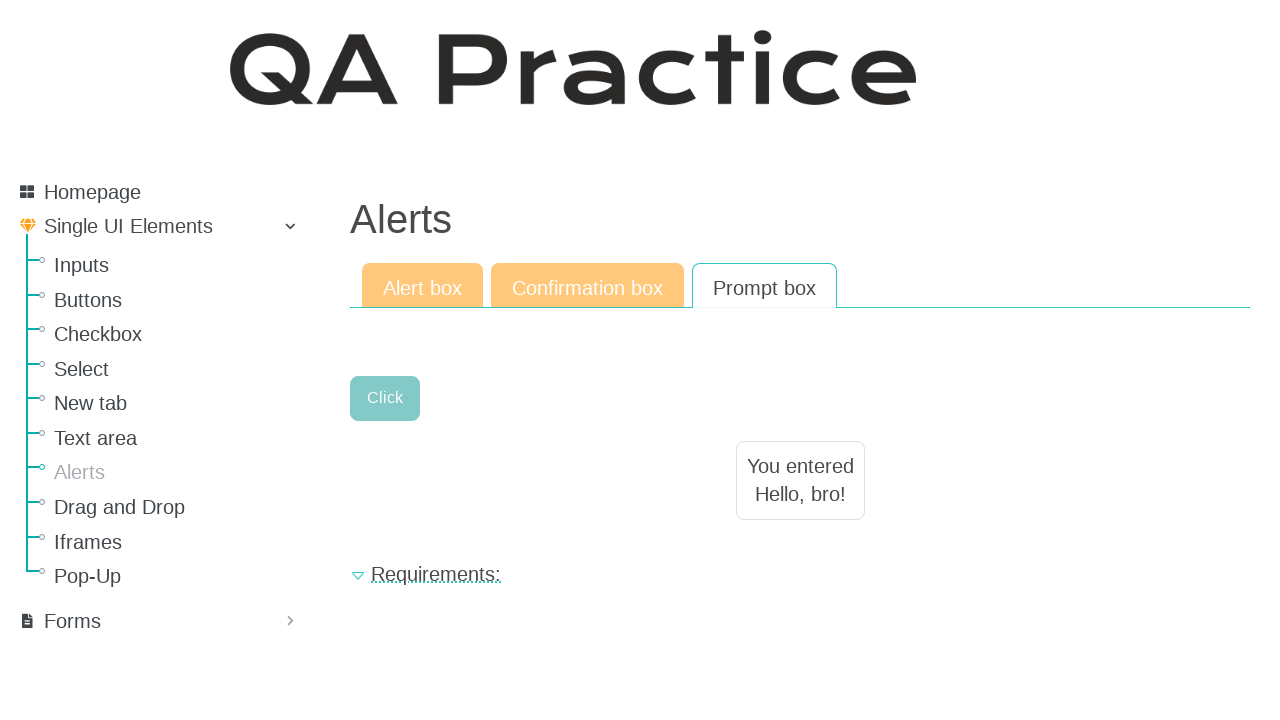